Tests dropdown functionality by selecting options using different methods (index, value, visible text) and verifying dropdown contents

Starting URL: https://the-internet.herokuapp.com/dropdown

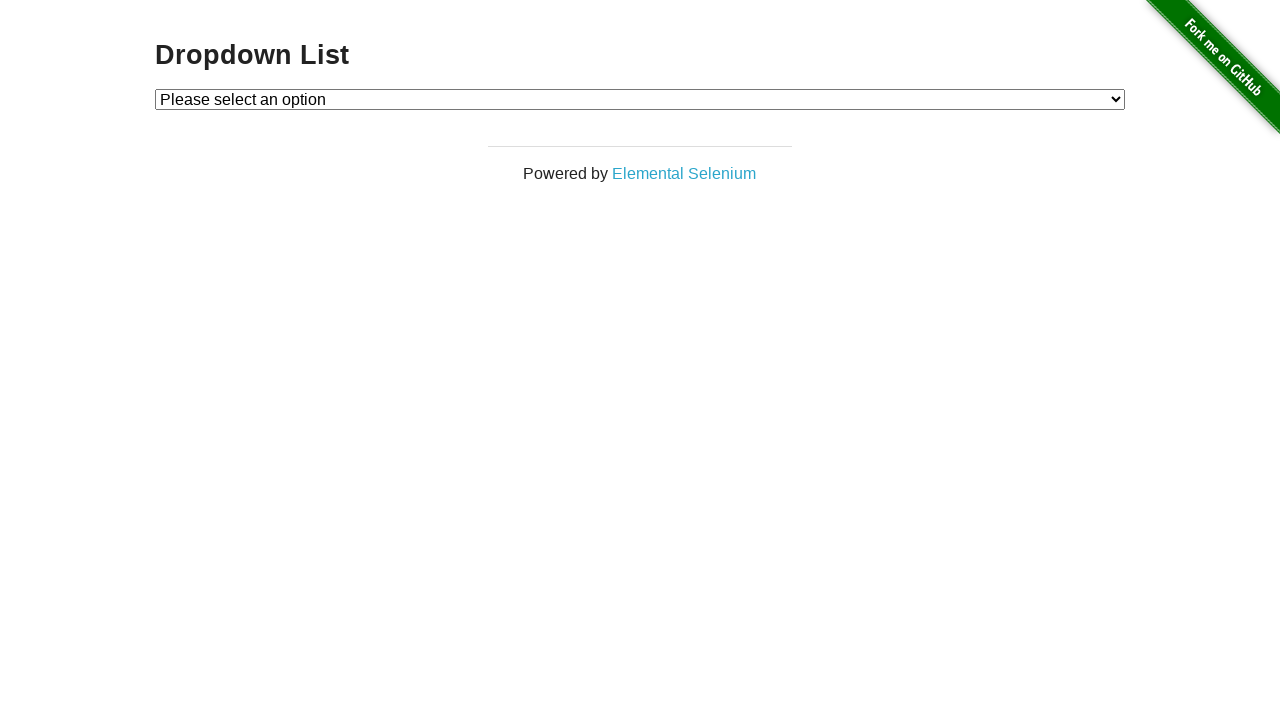

Located dropdown element with id 'dropdown'
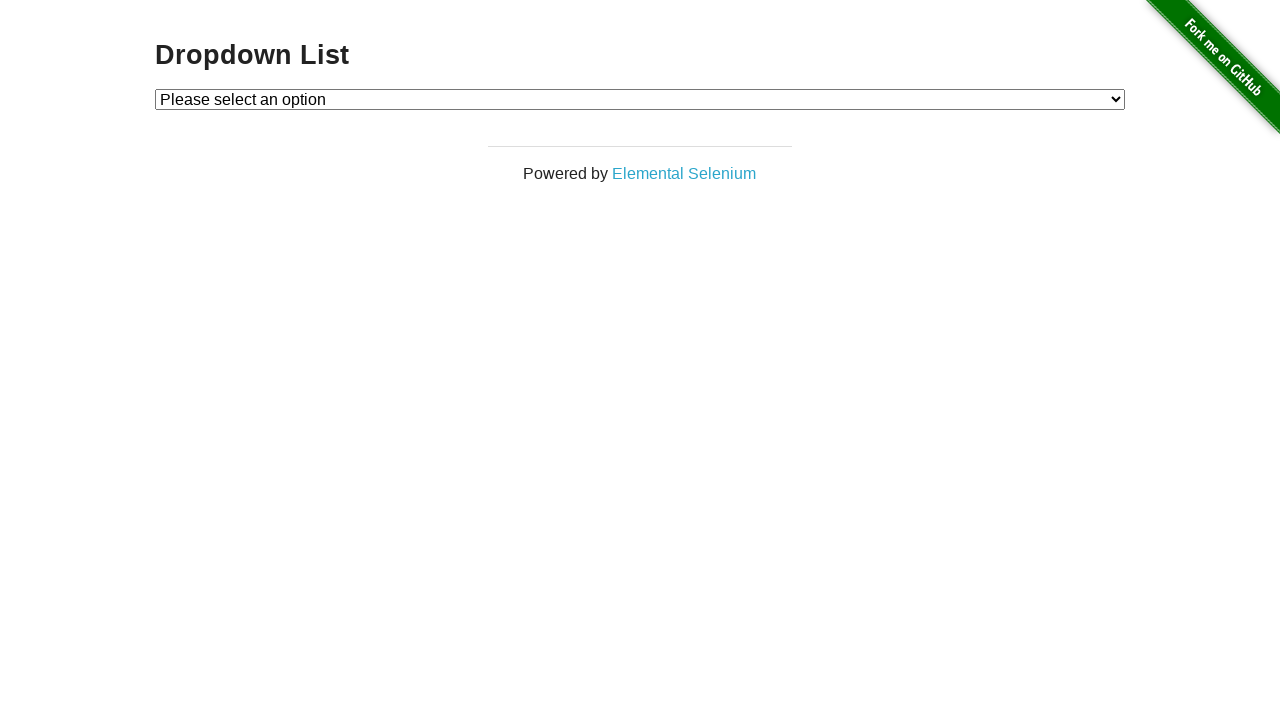

Selected Option 1 using index 1 on #dropdown
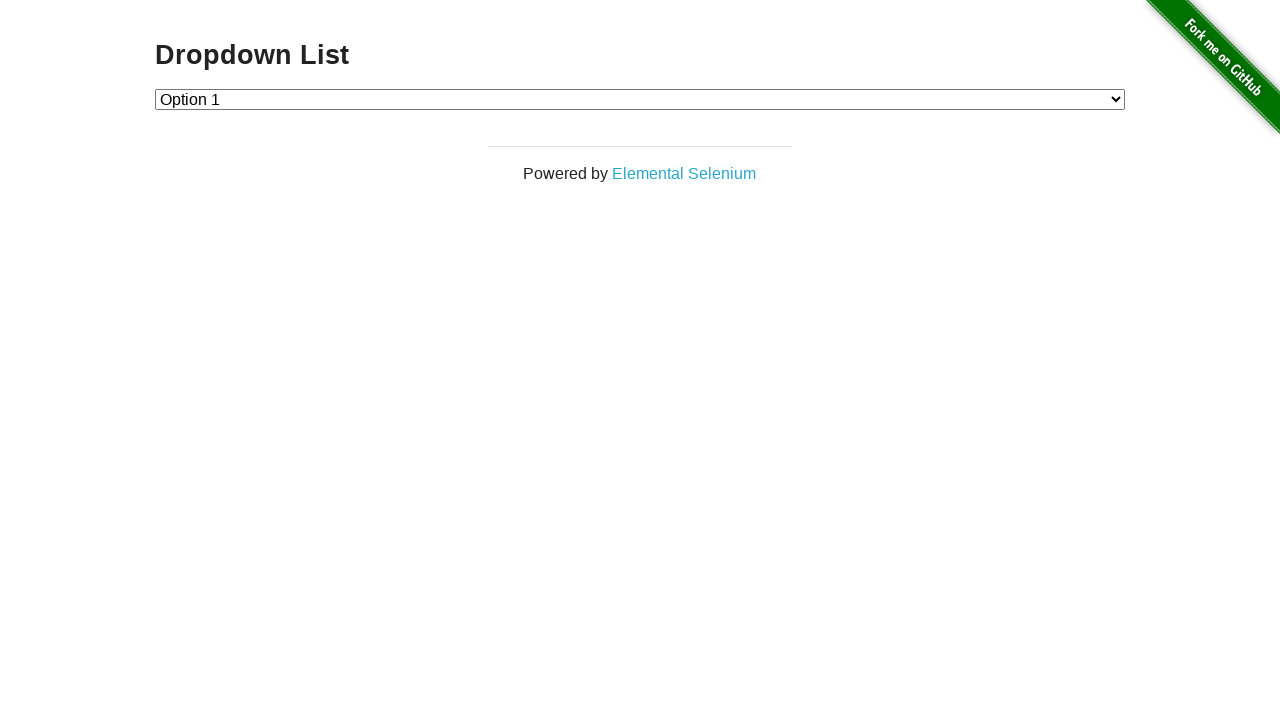

Selected Option 2 using value '2' on #dropdown
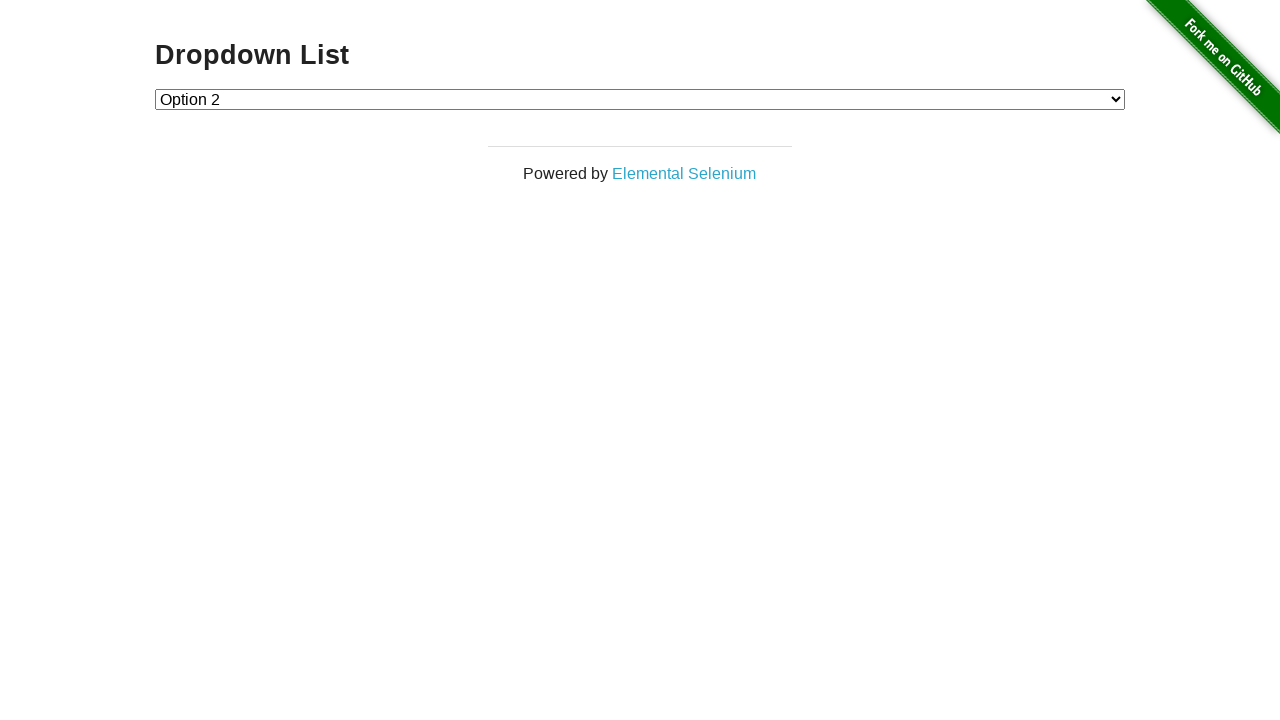

Selected Option 1 using visible text label on #dropdown
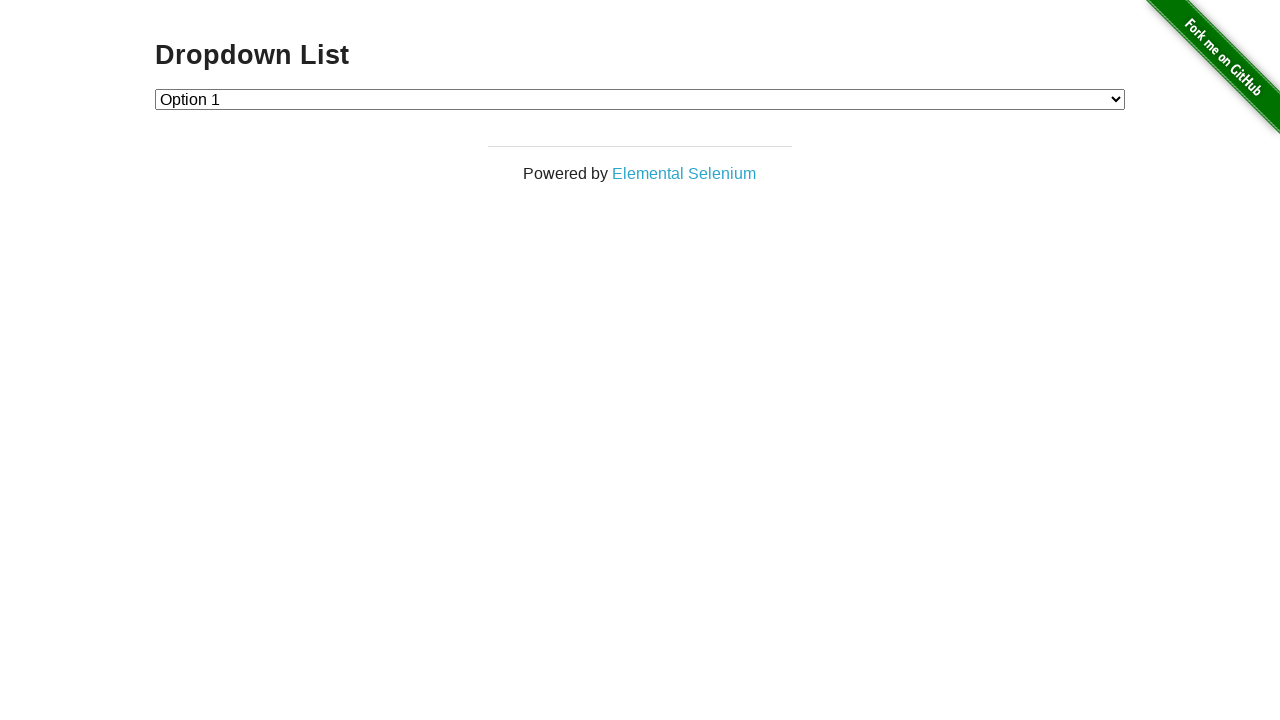

Retrieved all dropdown options for verification
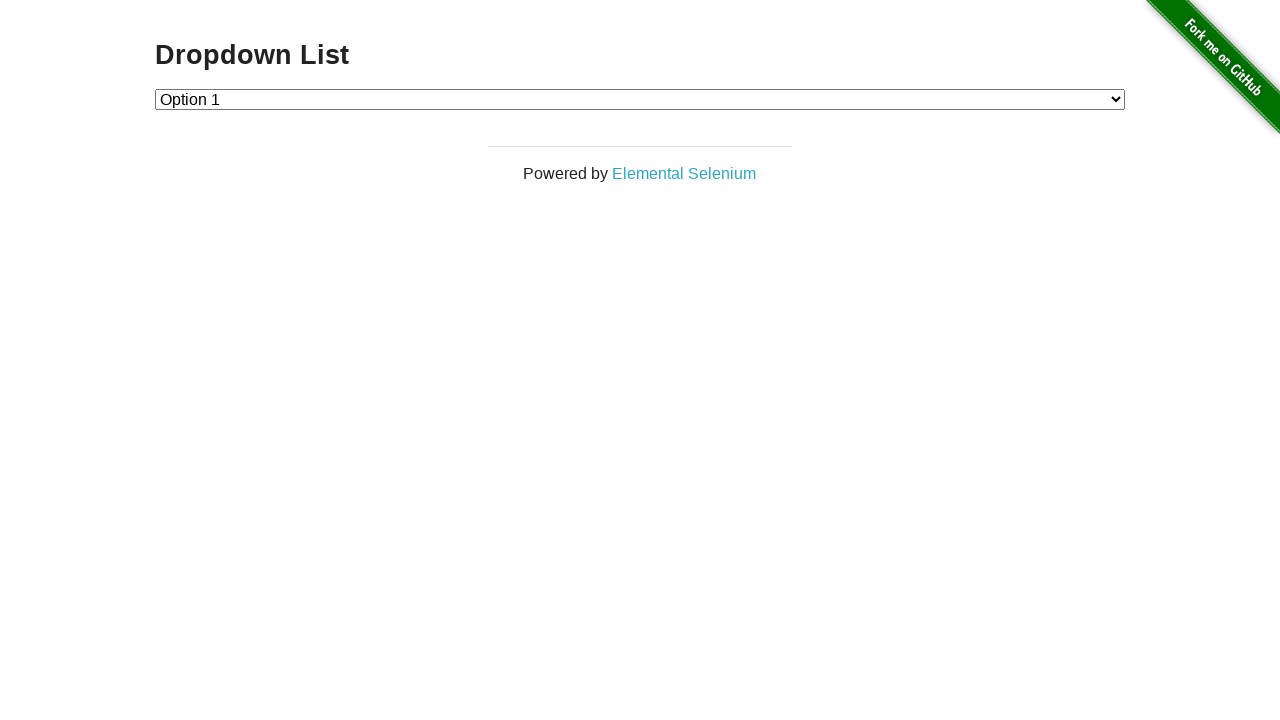

Counted total dropdown options
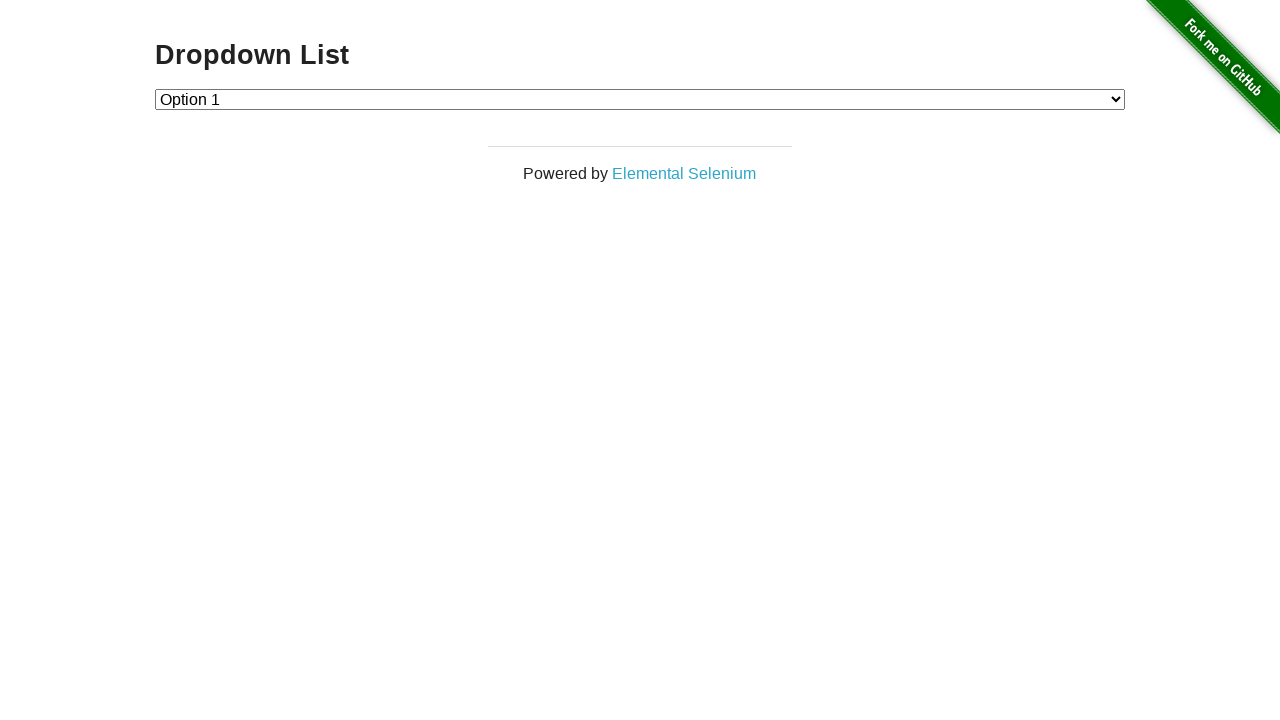

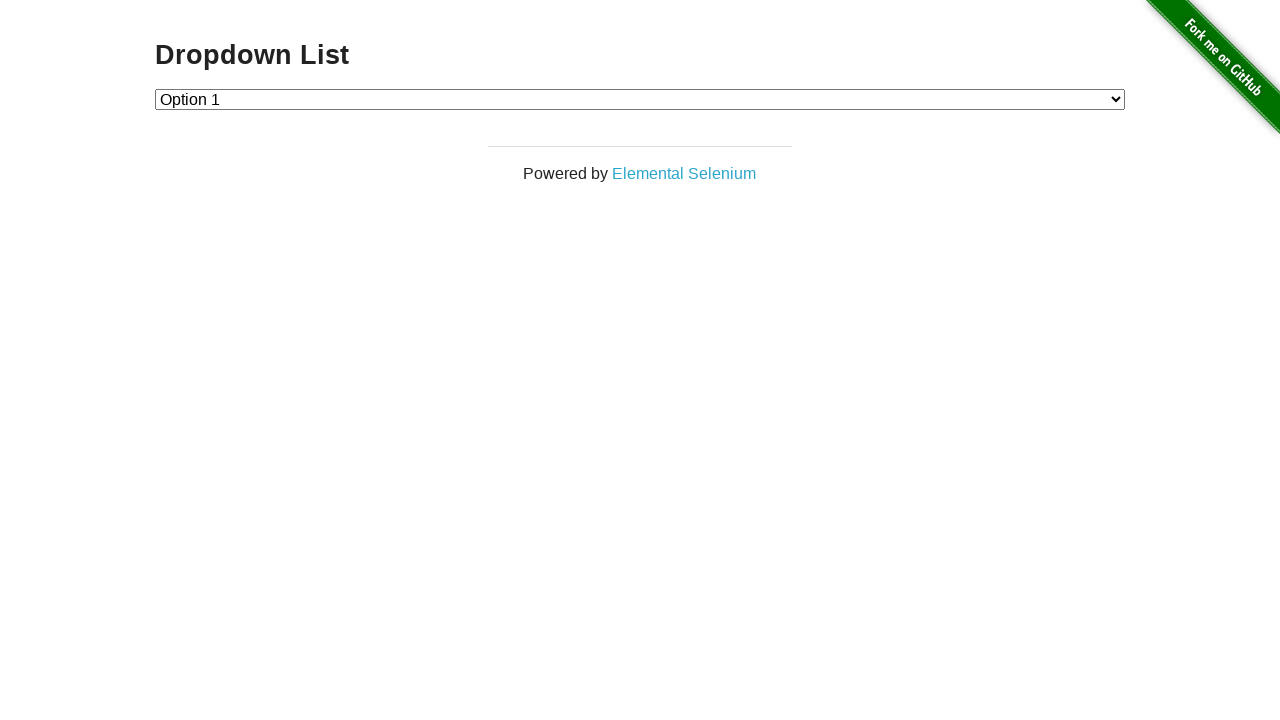